Tests the forgot password functionality by entering an email address and submitting the form to trigger a password reset request

Starting URL: https://the-internet.herokuapp.com/forgot_password

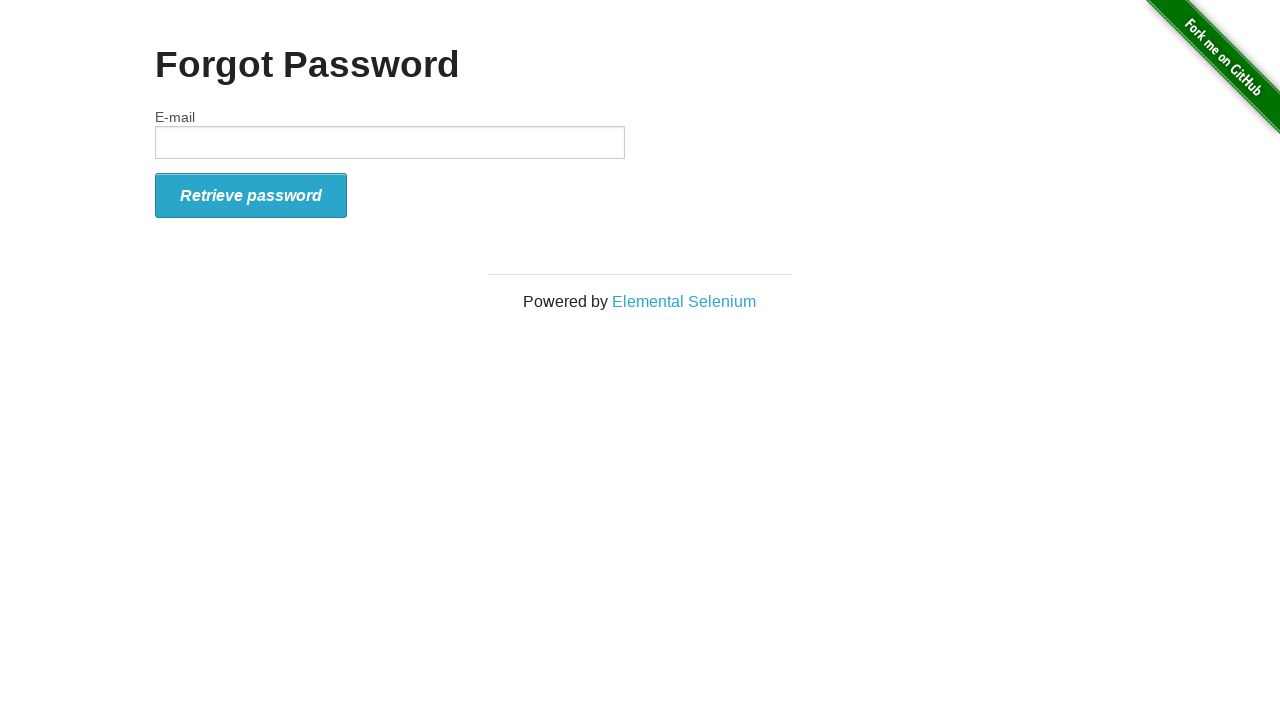

Filled email field with 'testuser@example.com' on #email
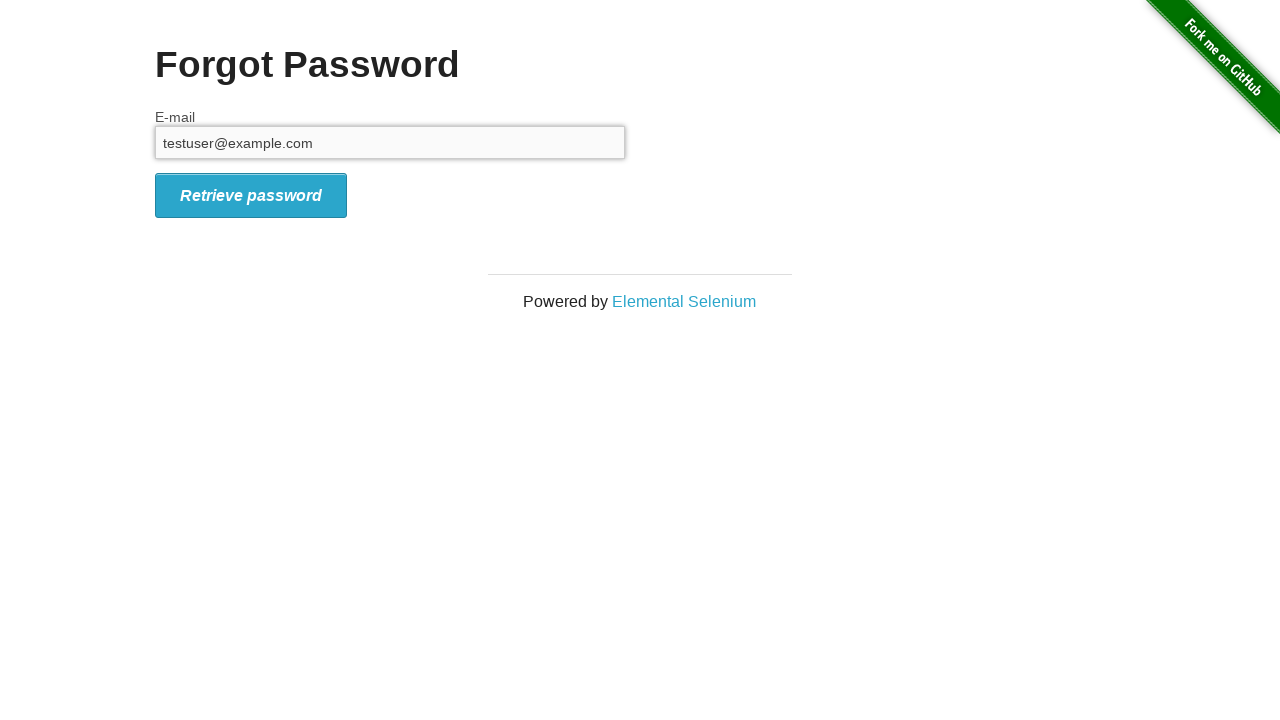

Clicked submit button to request password reset at (251, 195) on .radius
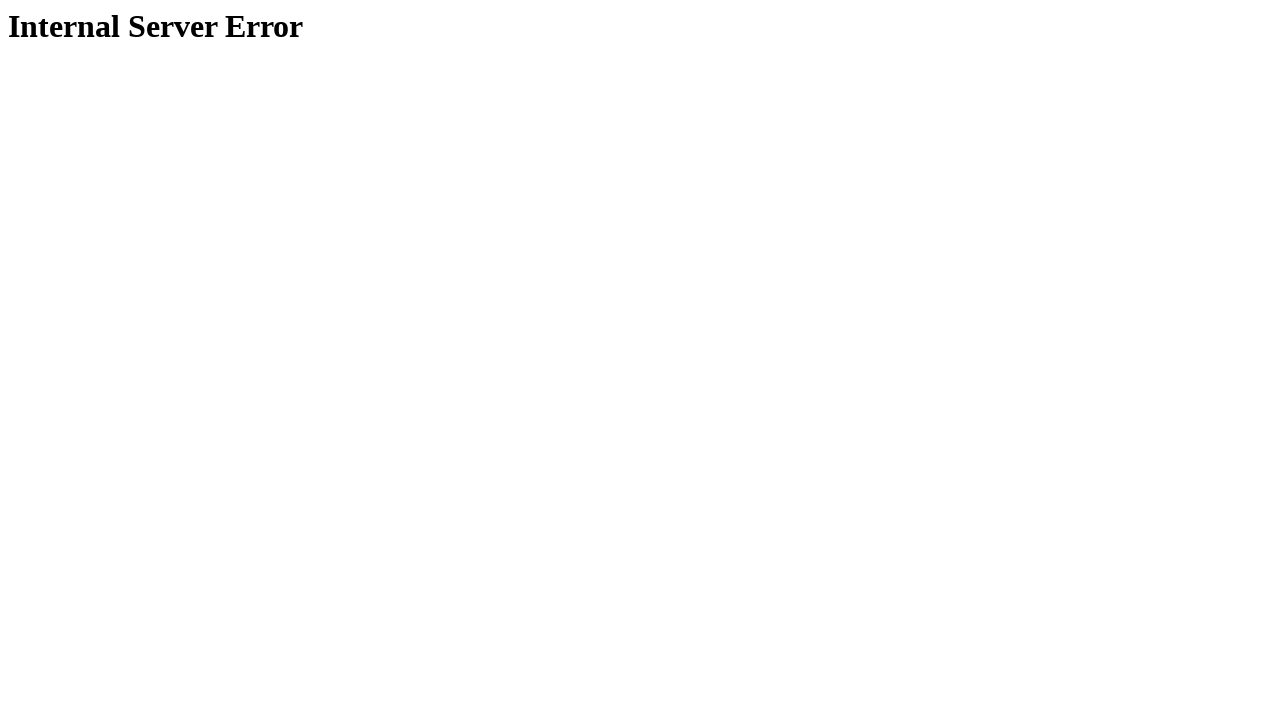

Waited for secure page to load after password reset request
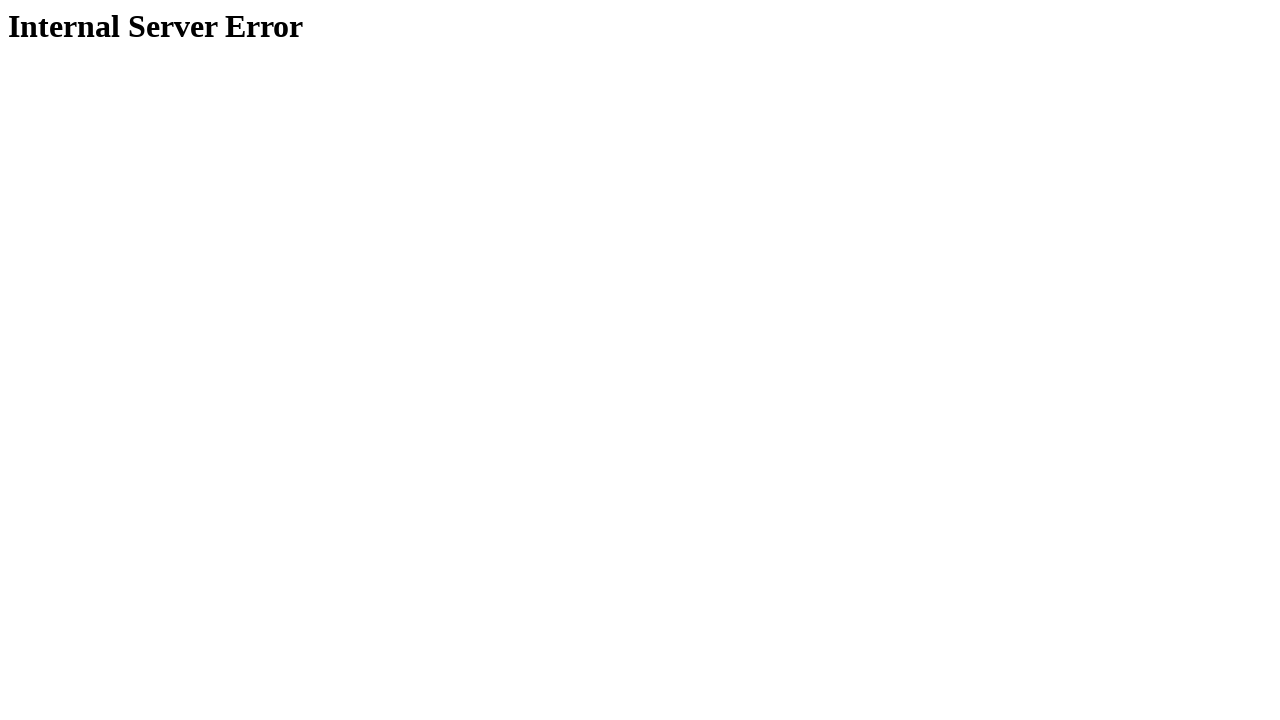

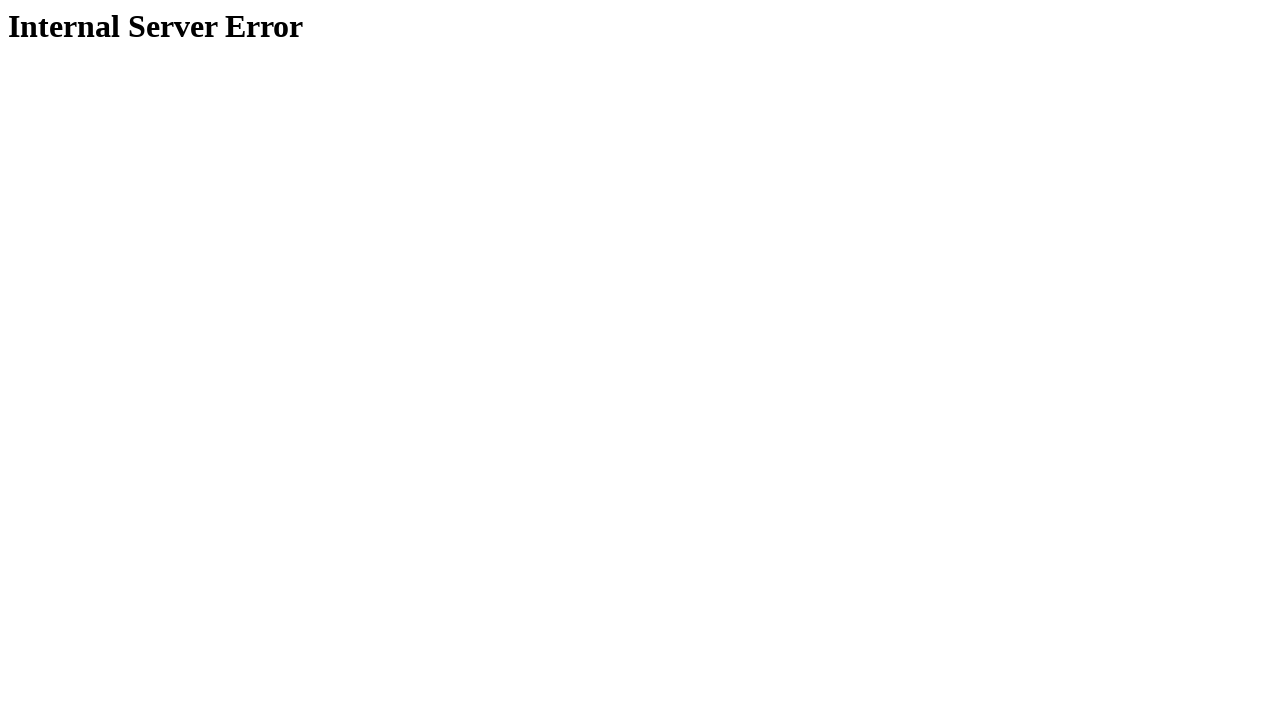